Tests clicking on a button with dynamic ID on the UI Test Automation Playground site to verify interaction with dynamically generated elements

Starting URL: http://uitestingplayground.com/dynamicid

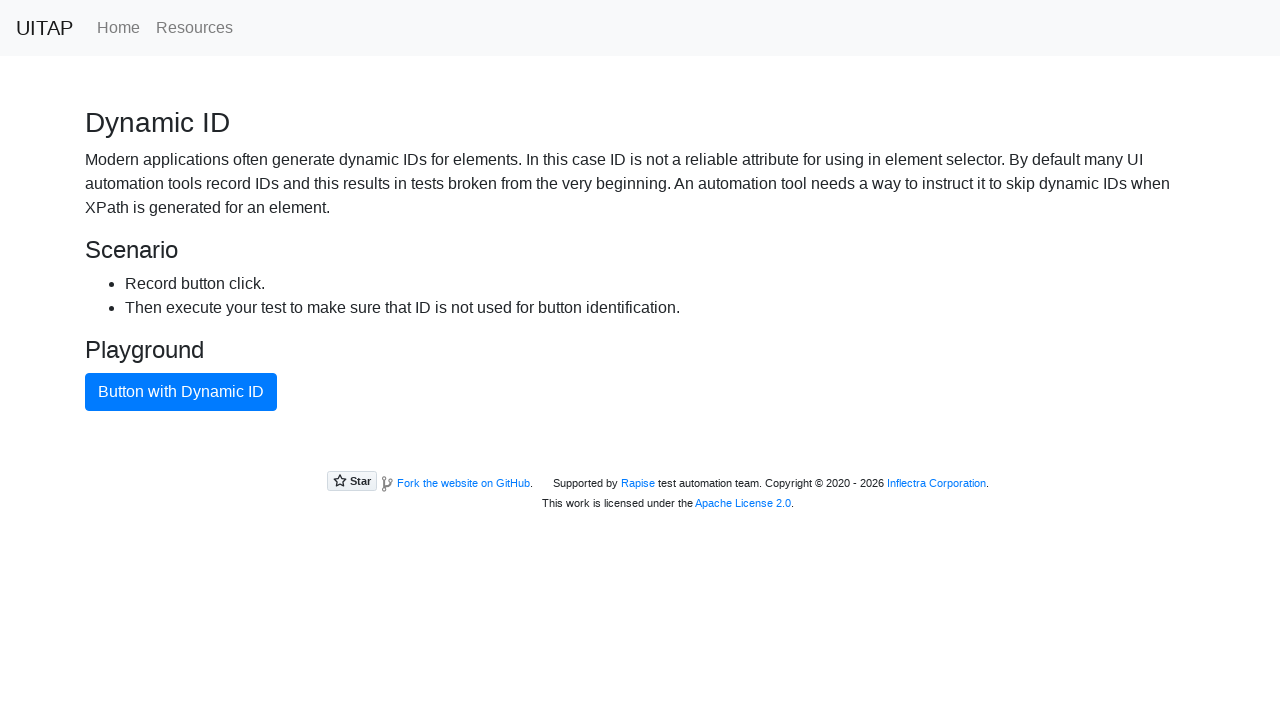

Navigated to UI Test Automation Playground dynamic ID page
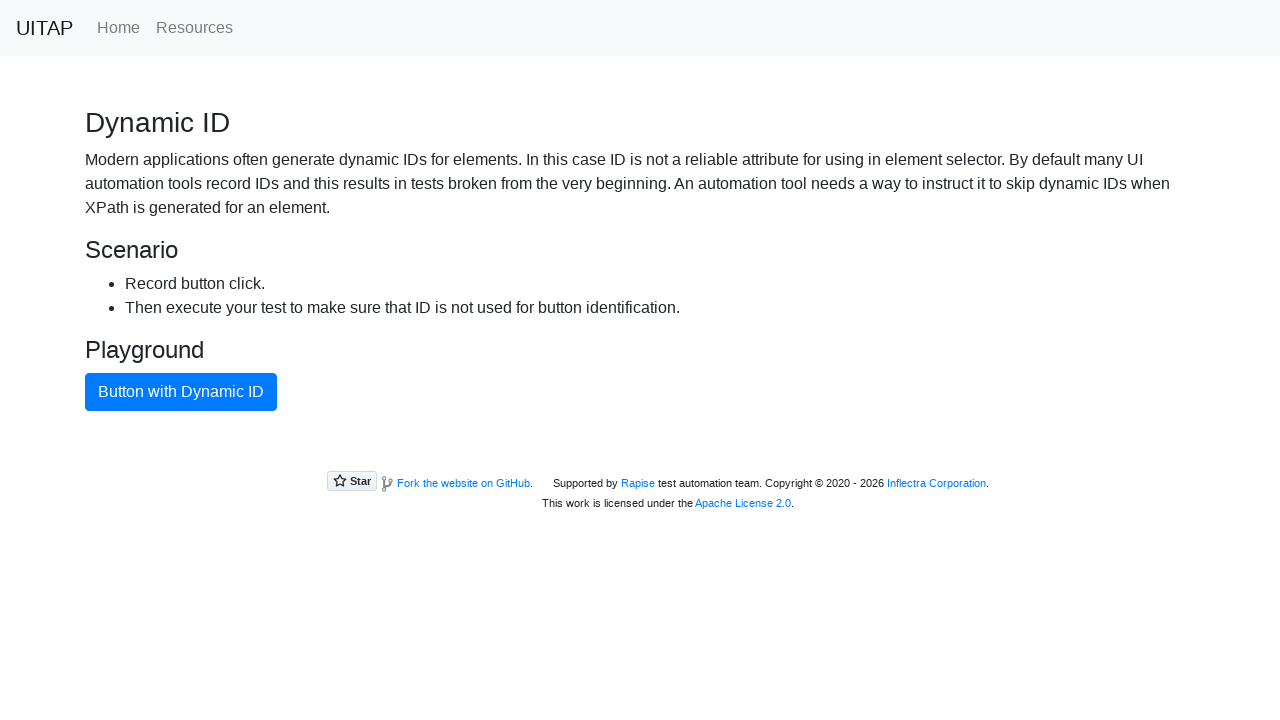

Clicked on the blue primary button with dynamic ID at (181, 392) on button.btn.btn-primary
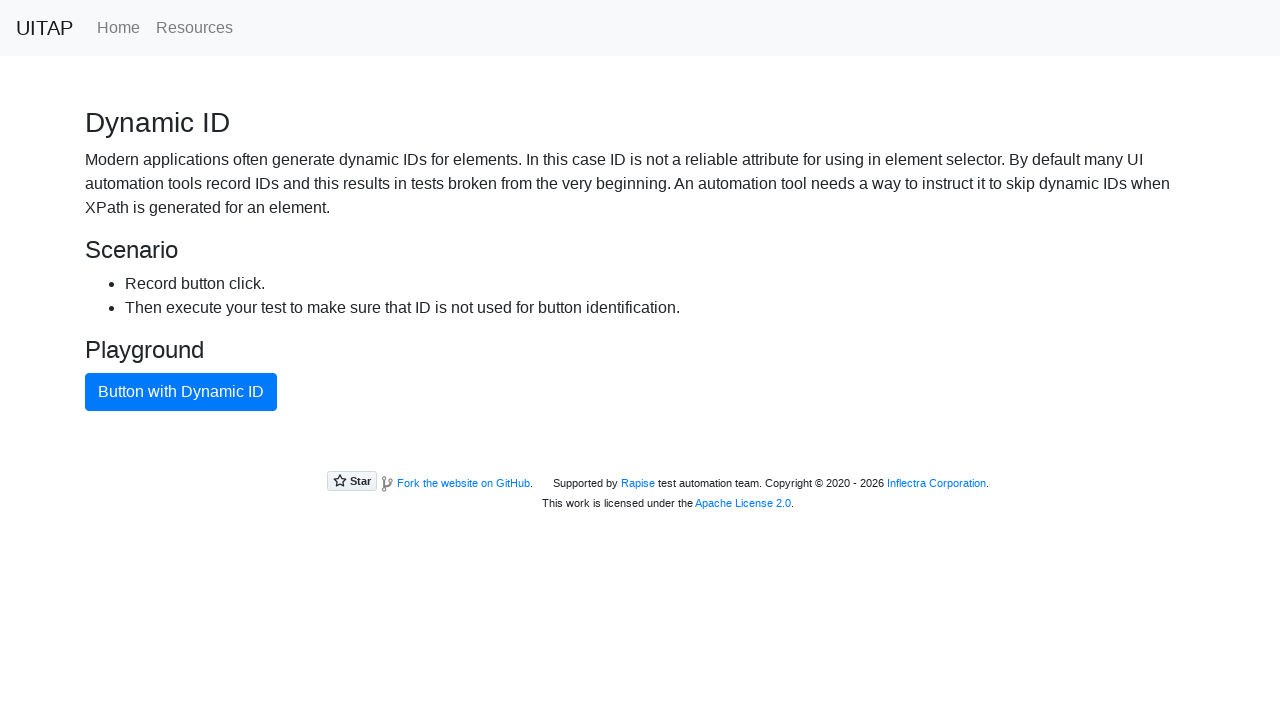

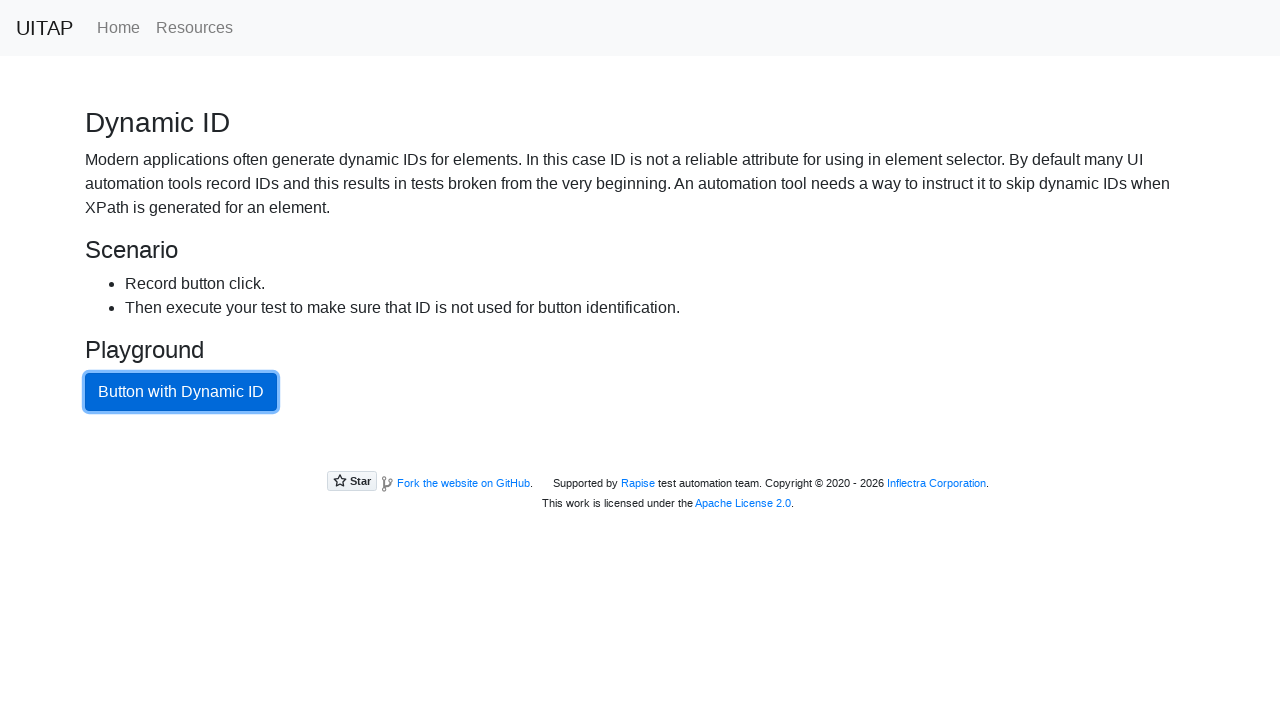